Tests the date picker functionality by opening a datepicker, selecting a specific month, year, and day from dropdown selectors

Starting URL: https://www.dummyticket.com/dummy-ticket-for-visa-application/

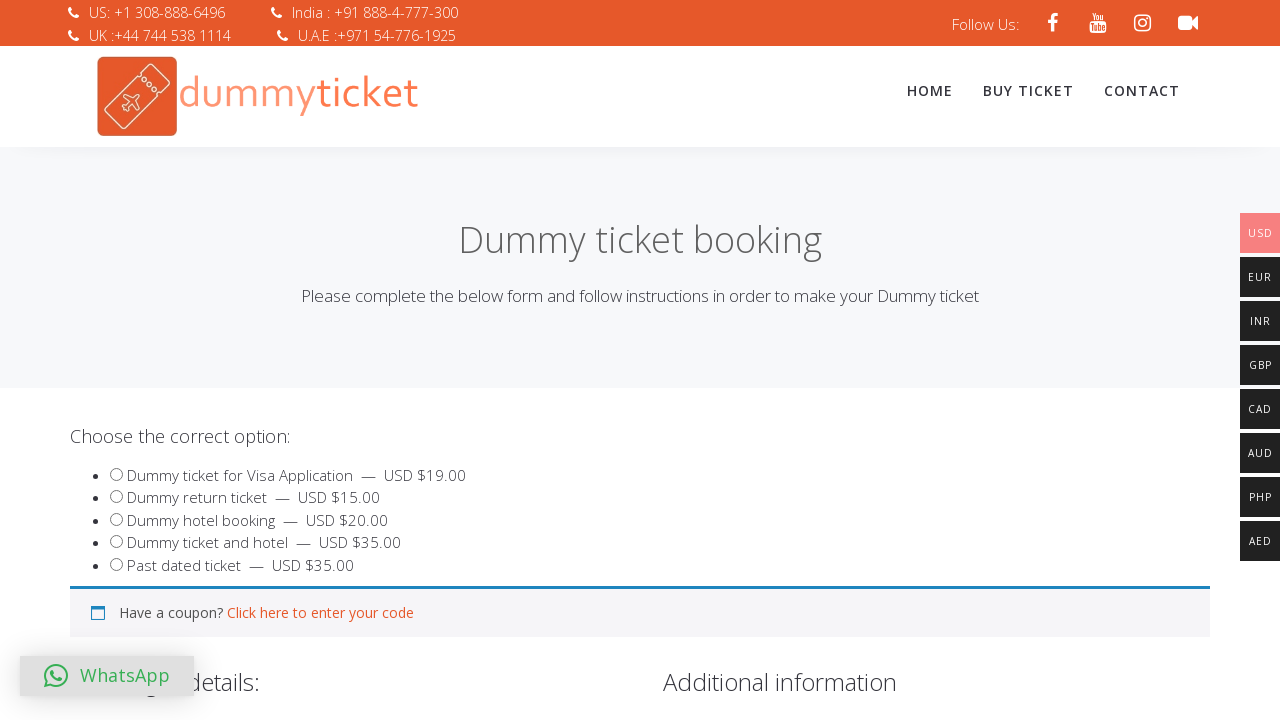

Clicked on date of birth input field to open datepicker at (344, 360) on input#dob
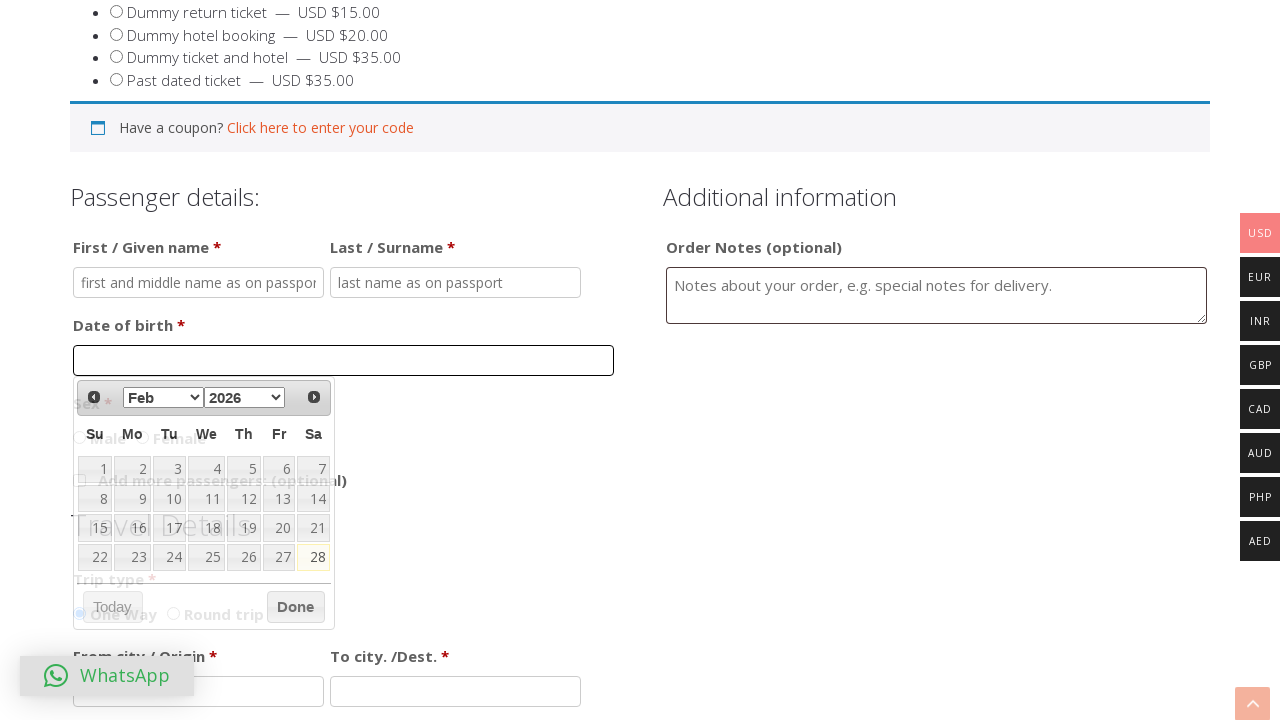

Selected September (month value 8) from datepicker month dropdown on select.ui-datepicker-month
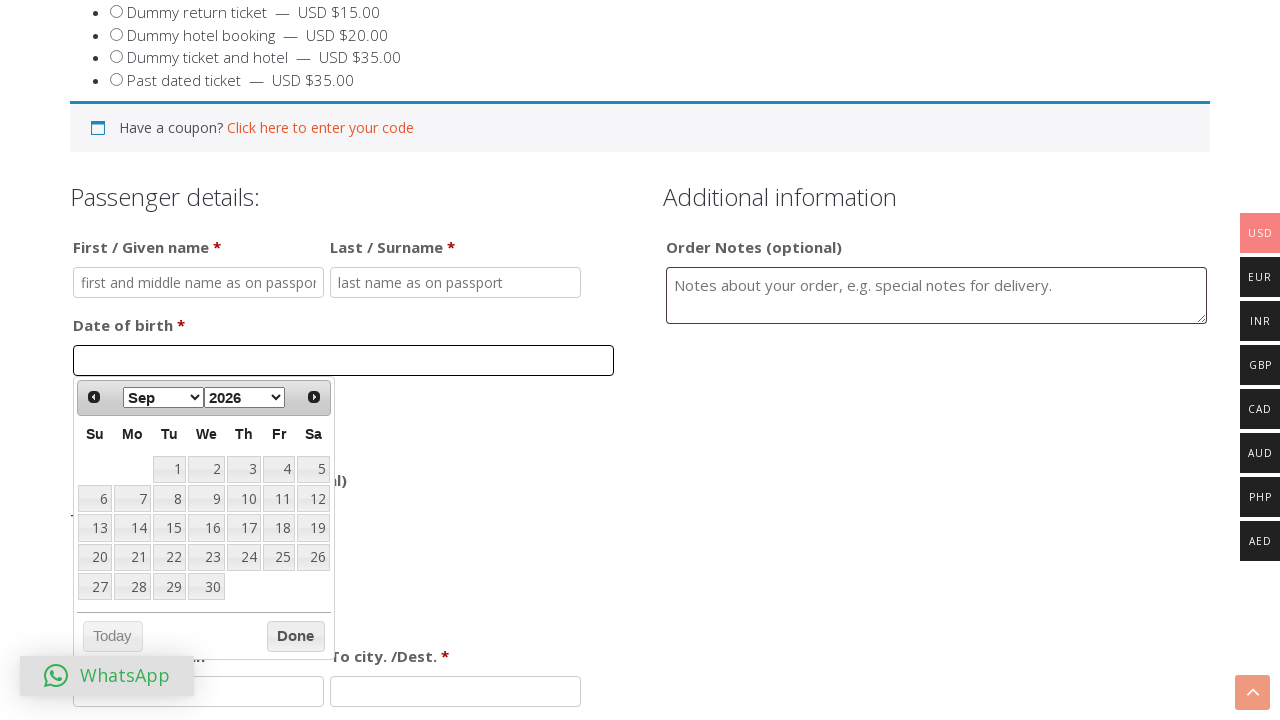

Selected year 2021 from datepicker year dropdown on select.ui-datepicker-year
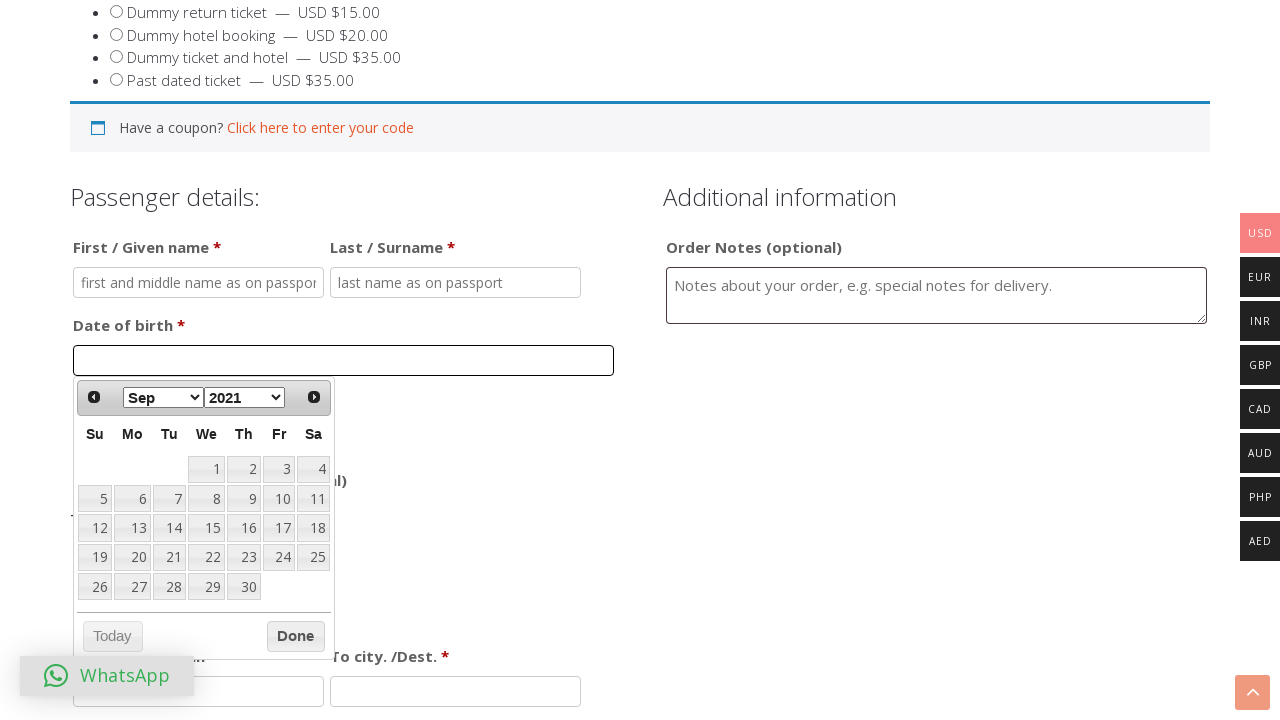

Selected day 29 from the calendar table at (206, 587) on table.ui-datepicker-calendar td a:text-is('29')
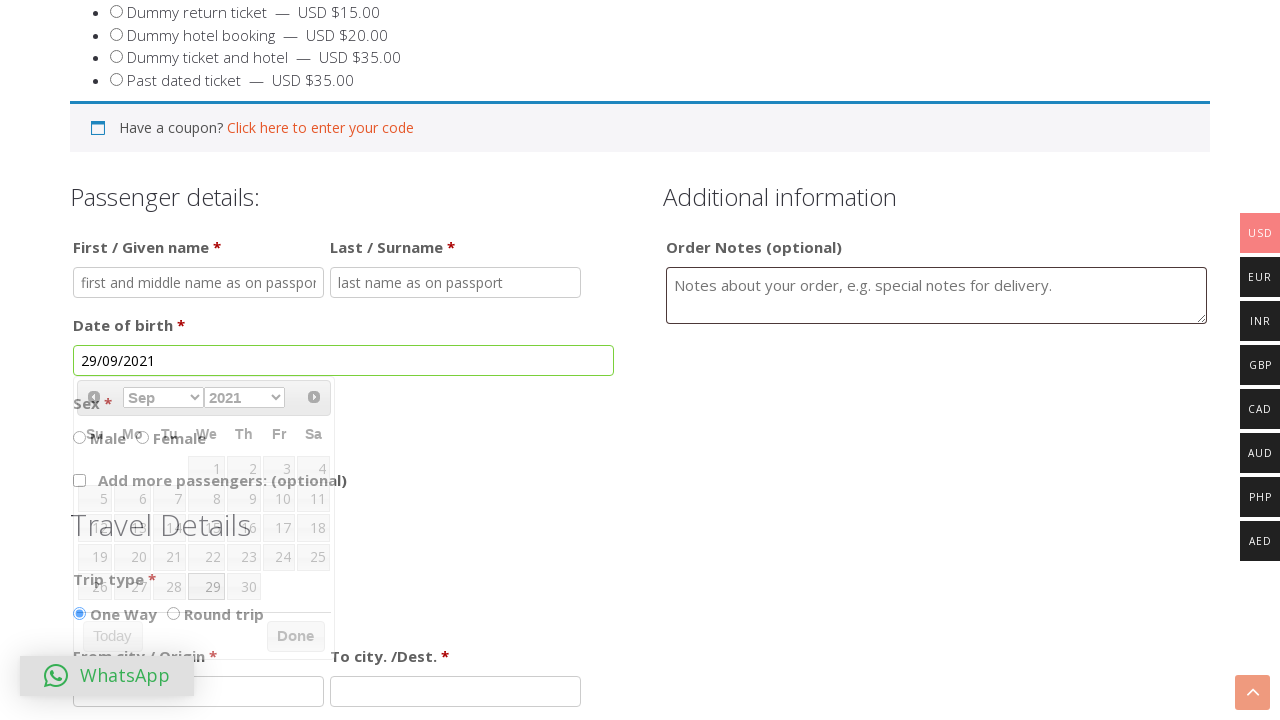

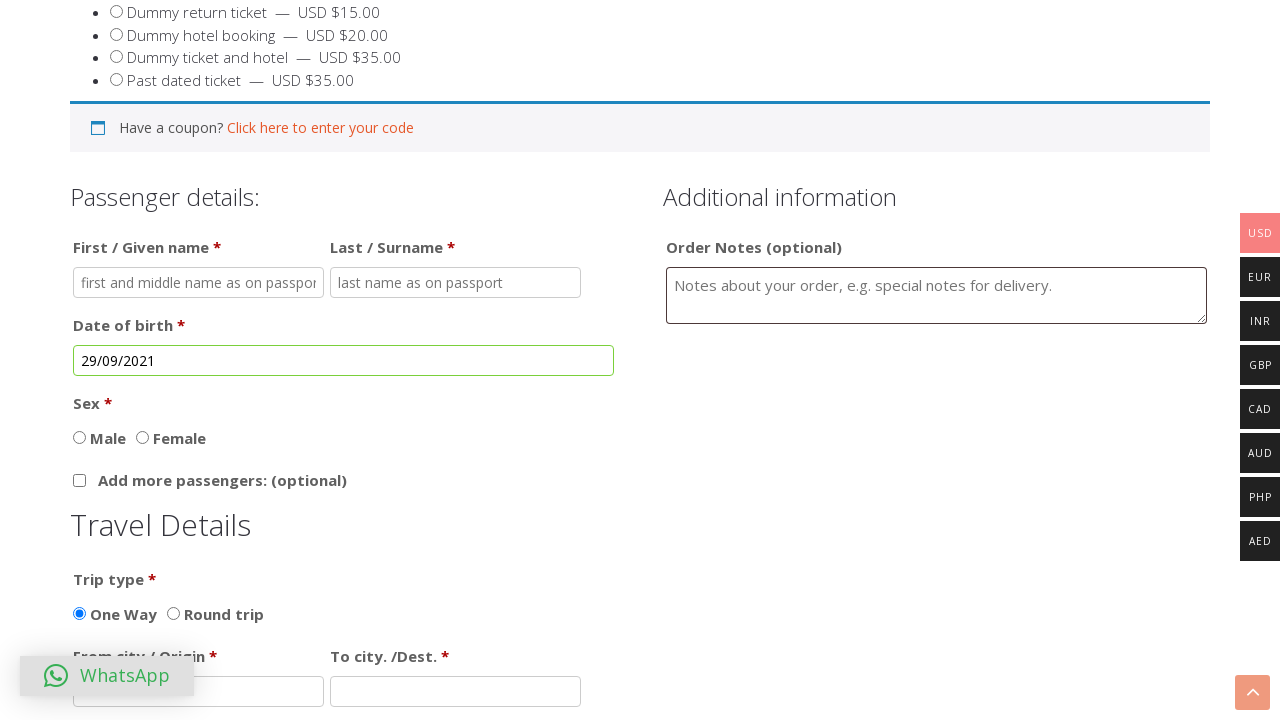